Tests the add/remove elements functionality by clicking add element button then delete button

Starting URL: https://the-internet.herokuapp.com/

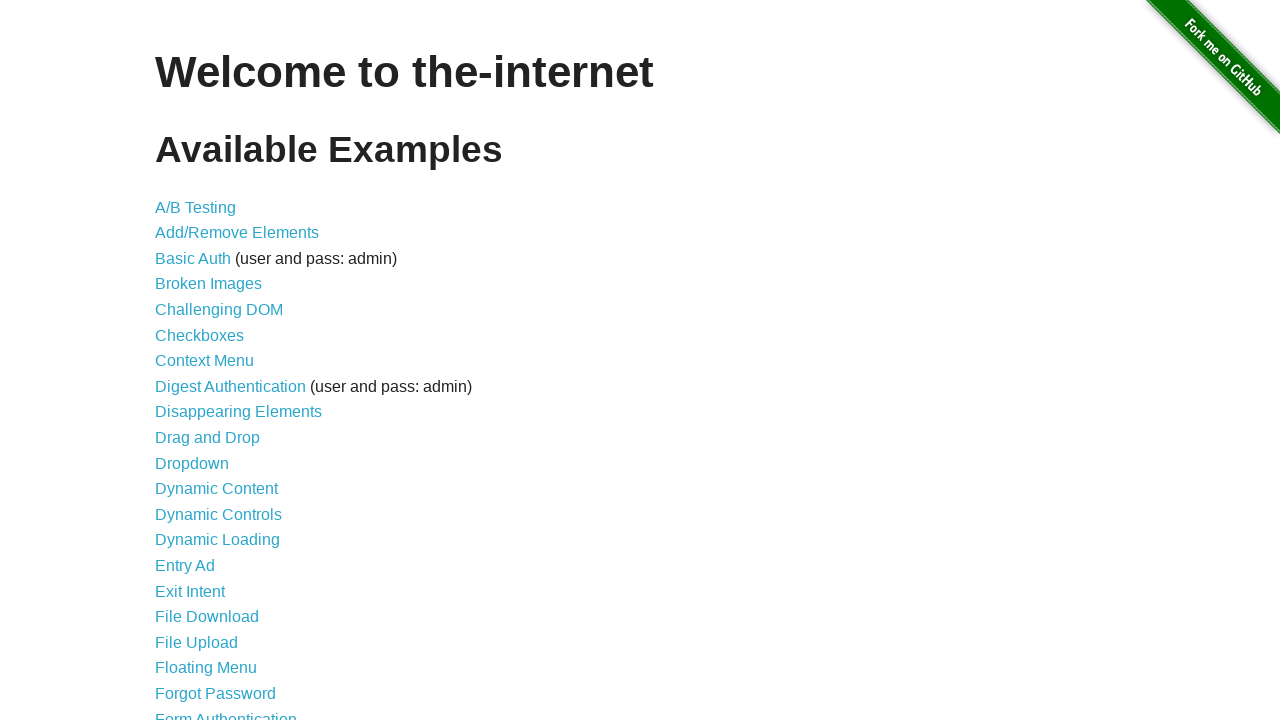

Clicked on Add/Remove Elements link at (237, 233) on xpath=//a[@href='/add_remove_elements/']
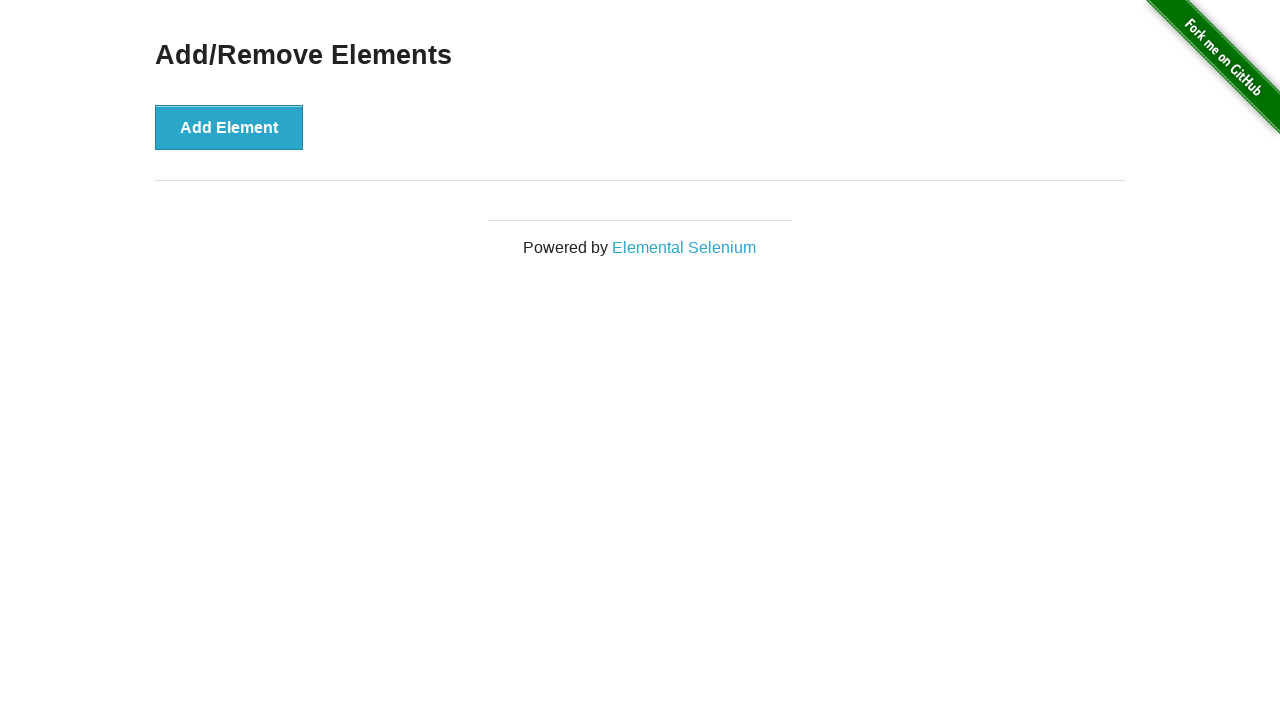

Clicked Add Element button at (229, 127) on xpath=//button[@onclick='addElement()']
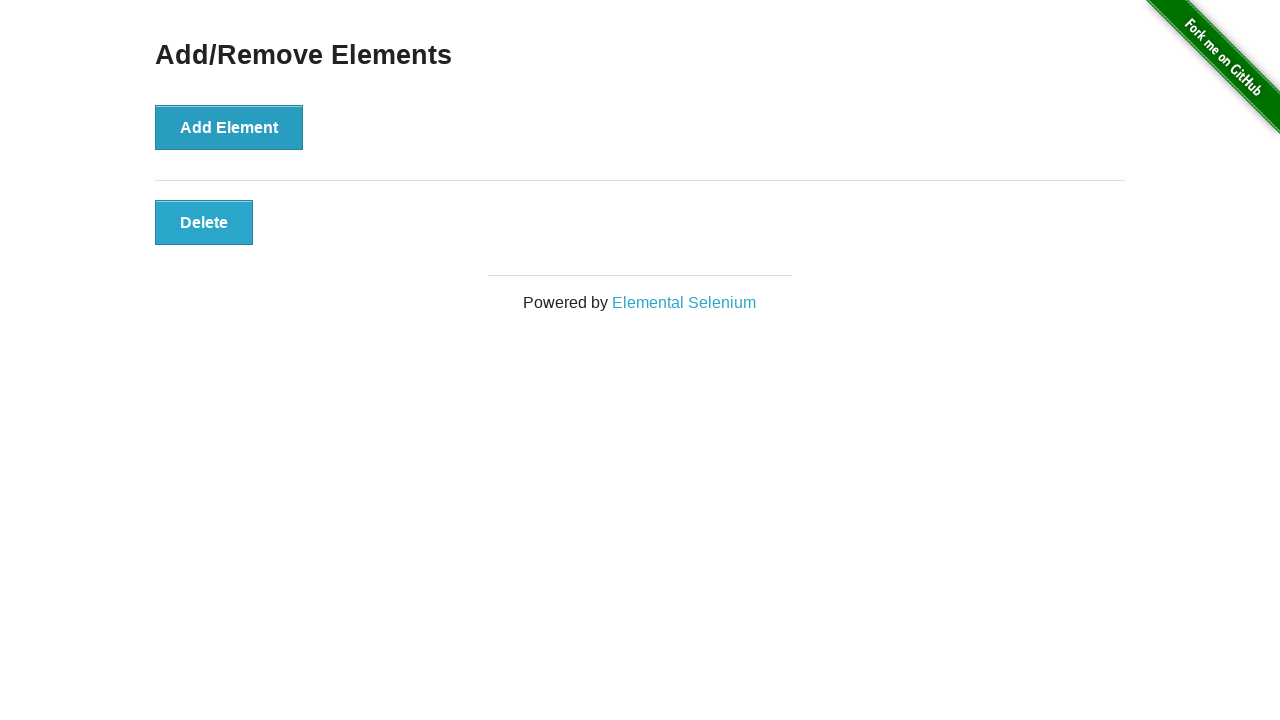

Delete button appeared after adding element
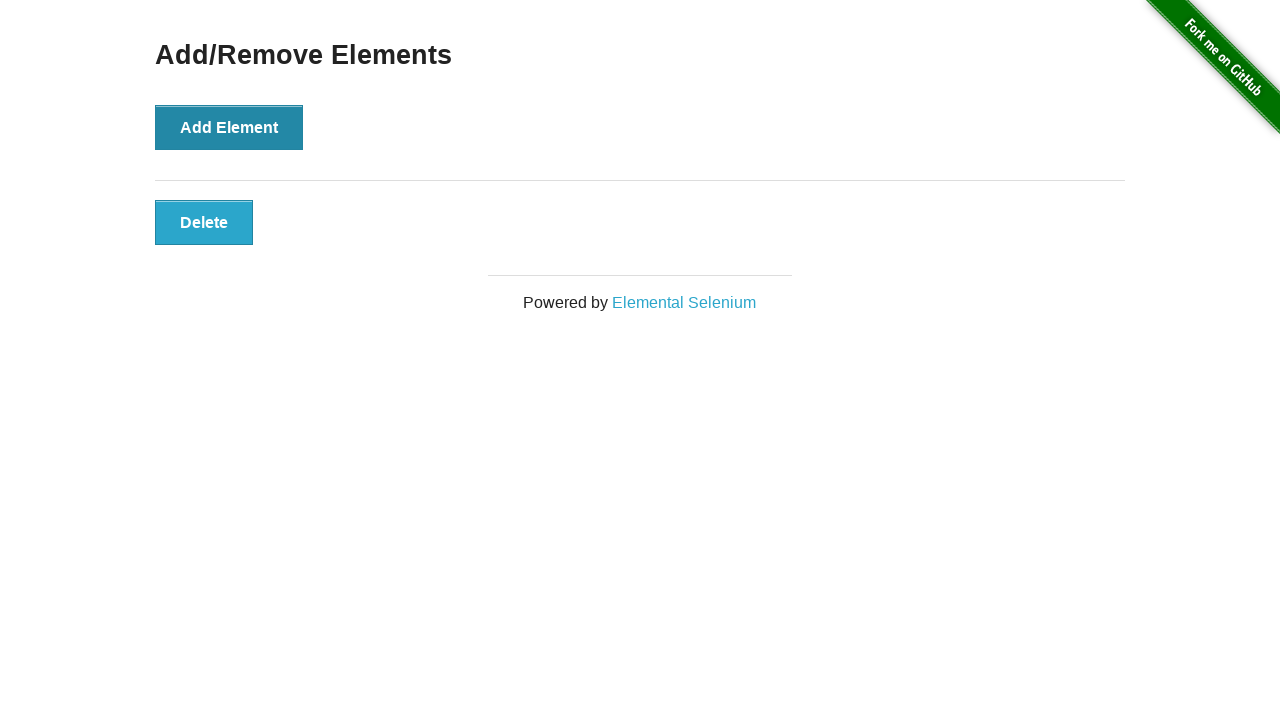

Clicked Delete button to remove element at (204, 222) on xpath=//button[@class='added-manually']
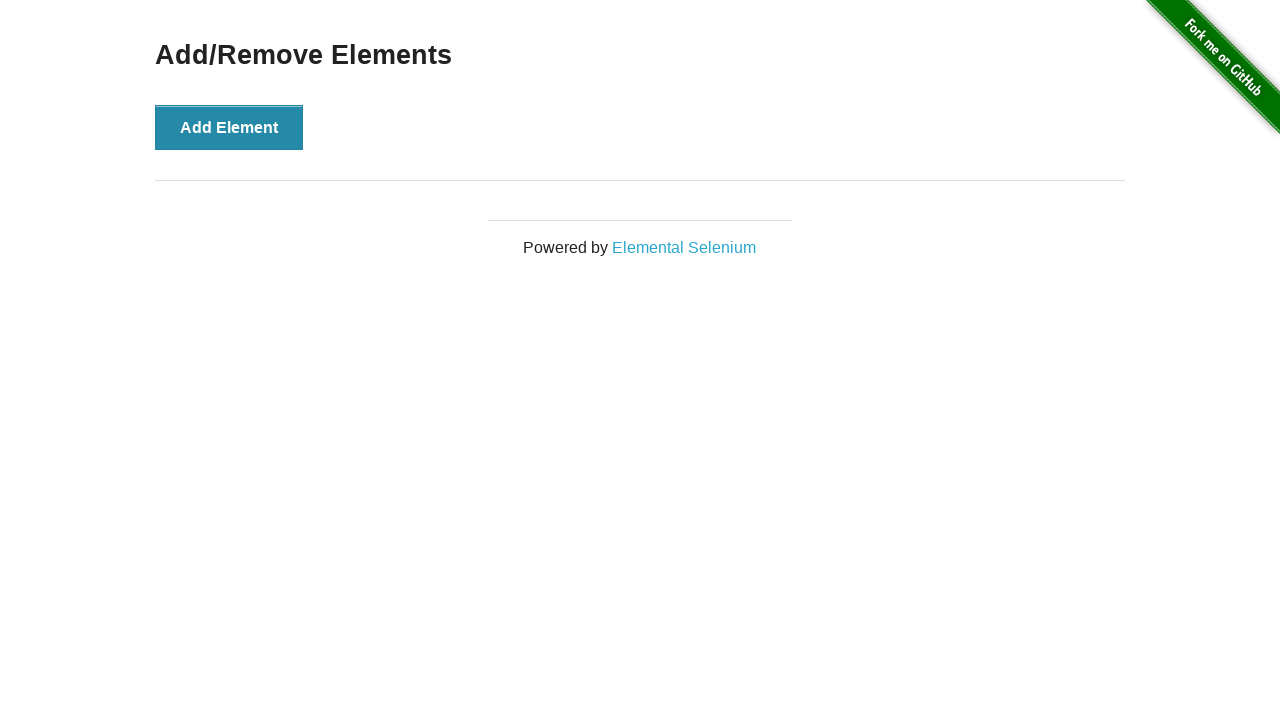

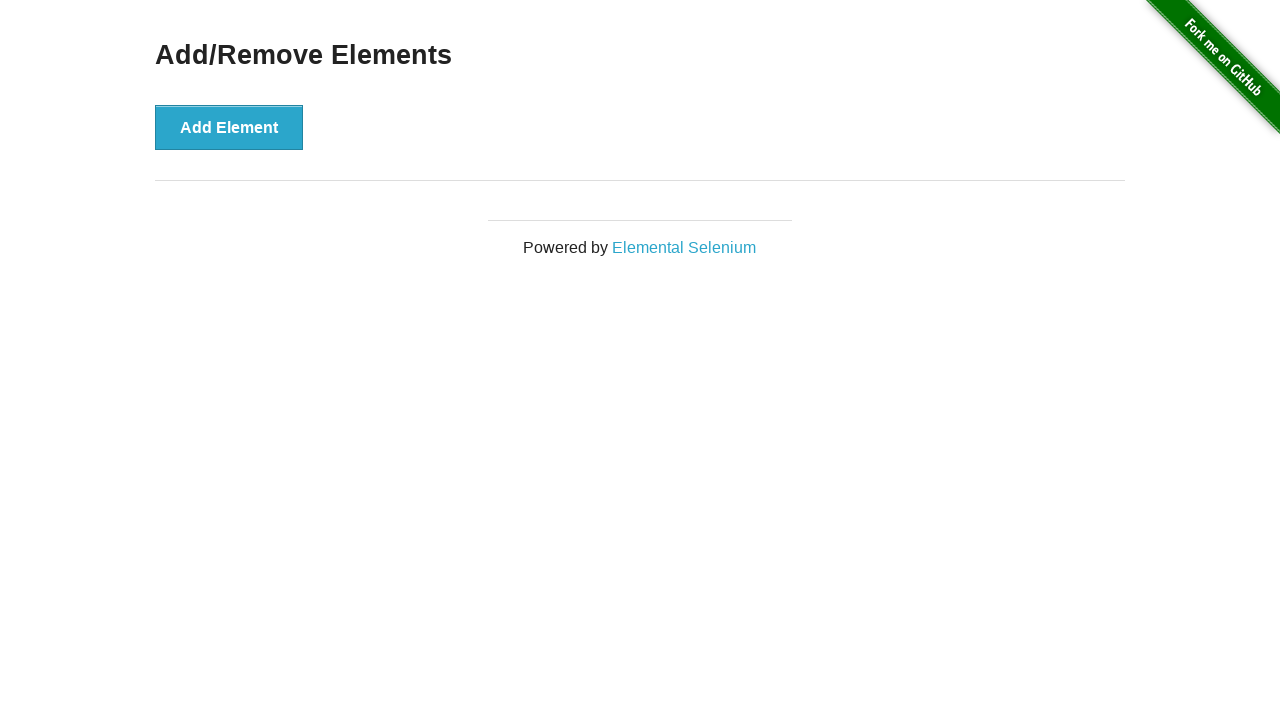